Opens Daraz homepage and verifies the page title loads correctly

Starting URL: https://www.daraz.com.bd/

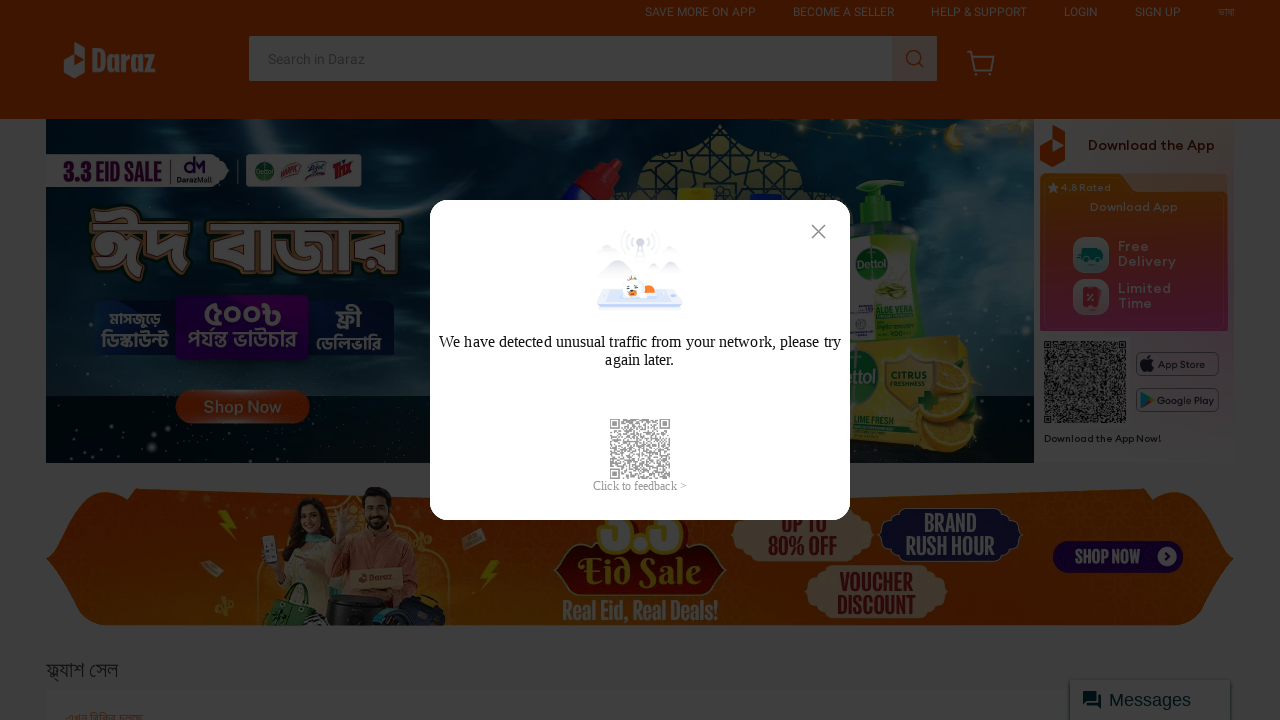

Navigated to Daraz homepage
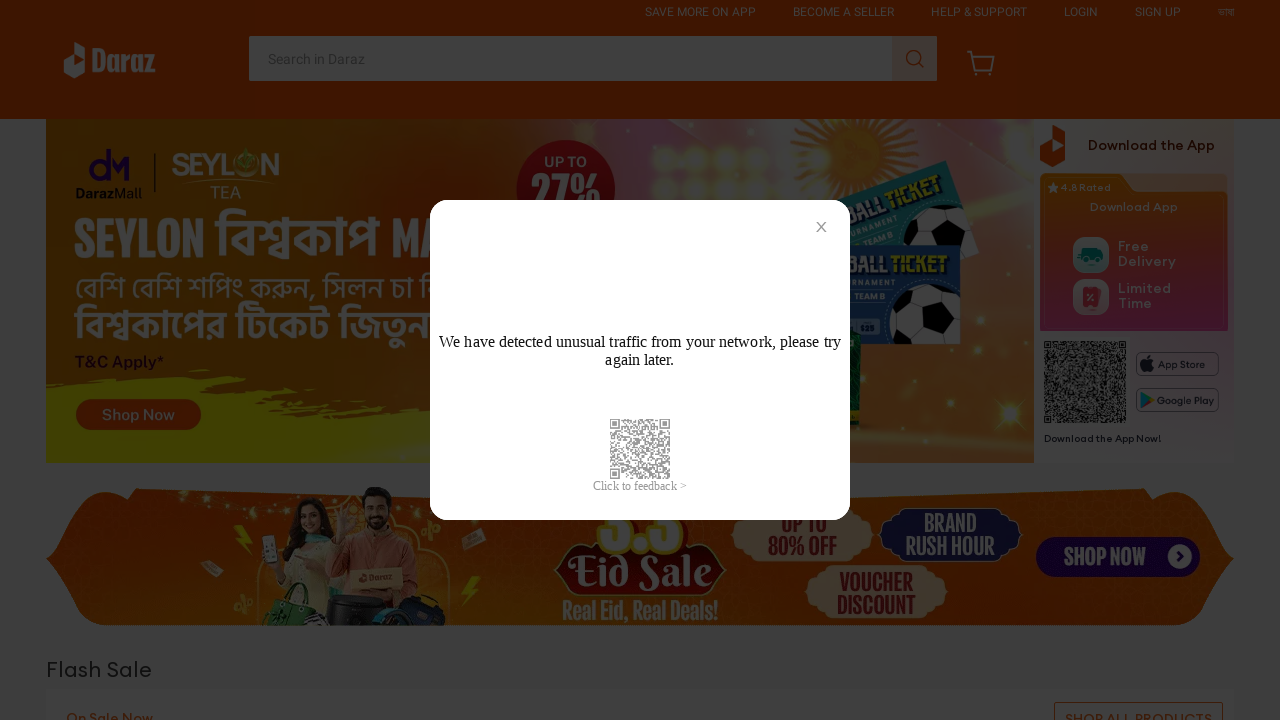

Page DOM content loaded
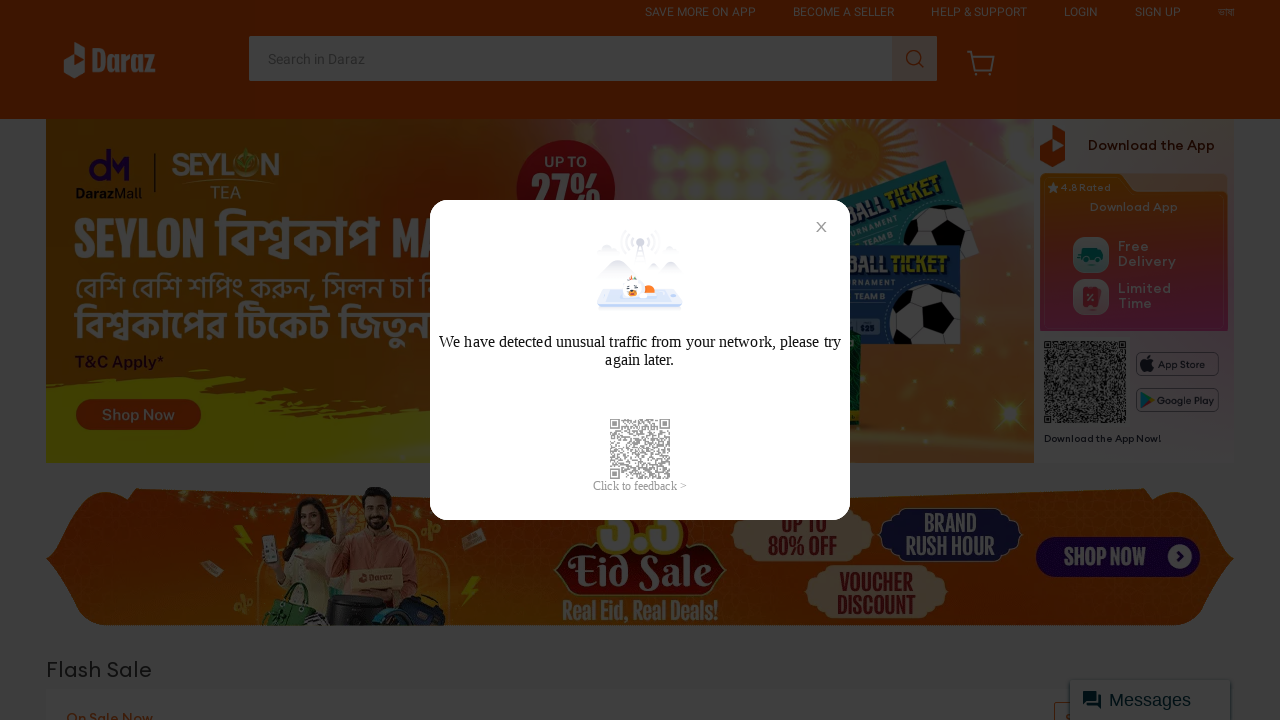

Body element is present on page
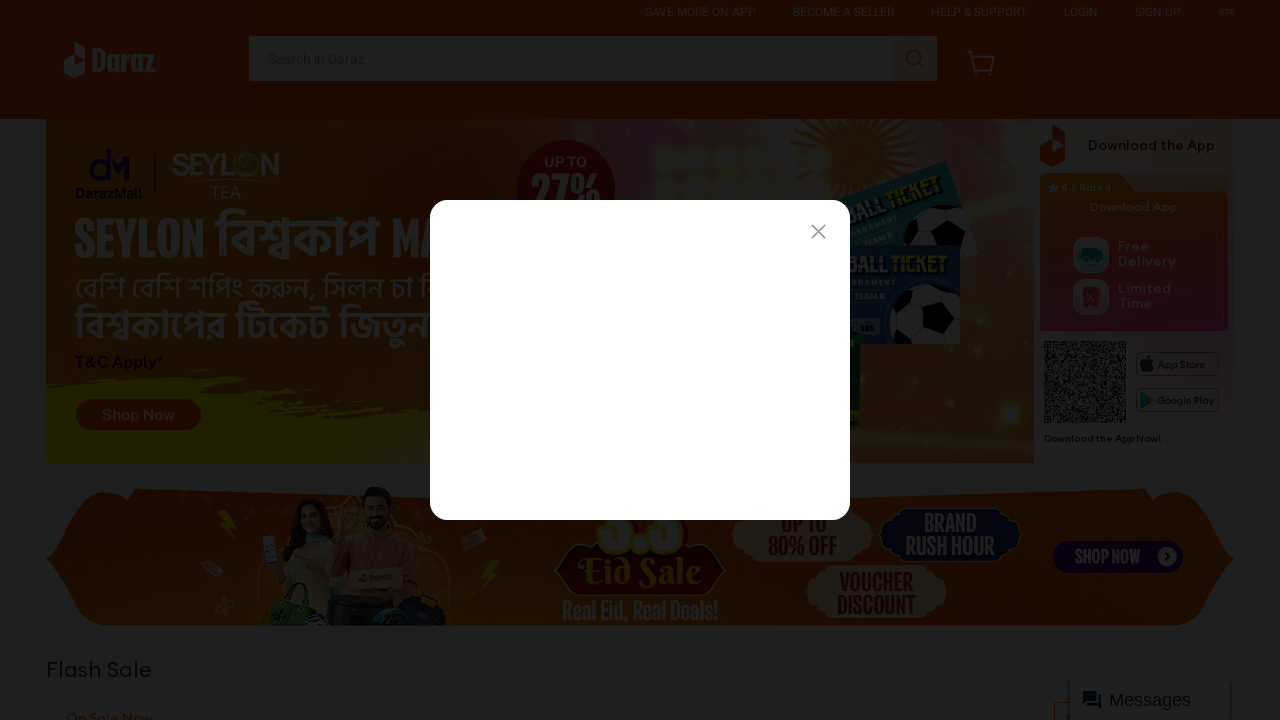

Retrieved page title: 'Online Shopping in Bangladesh: Order Now from Daraz.com.bd'
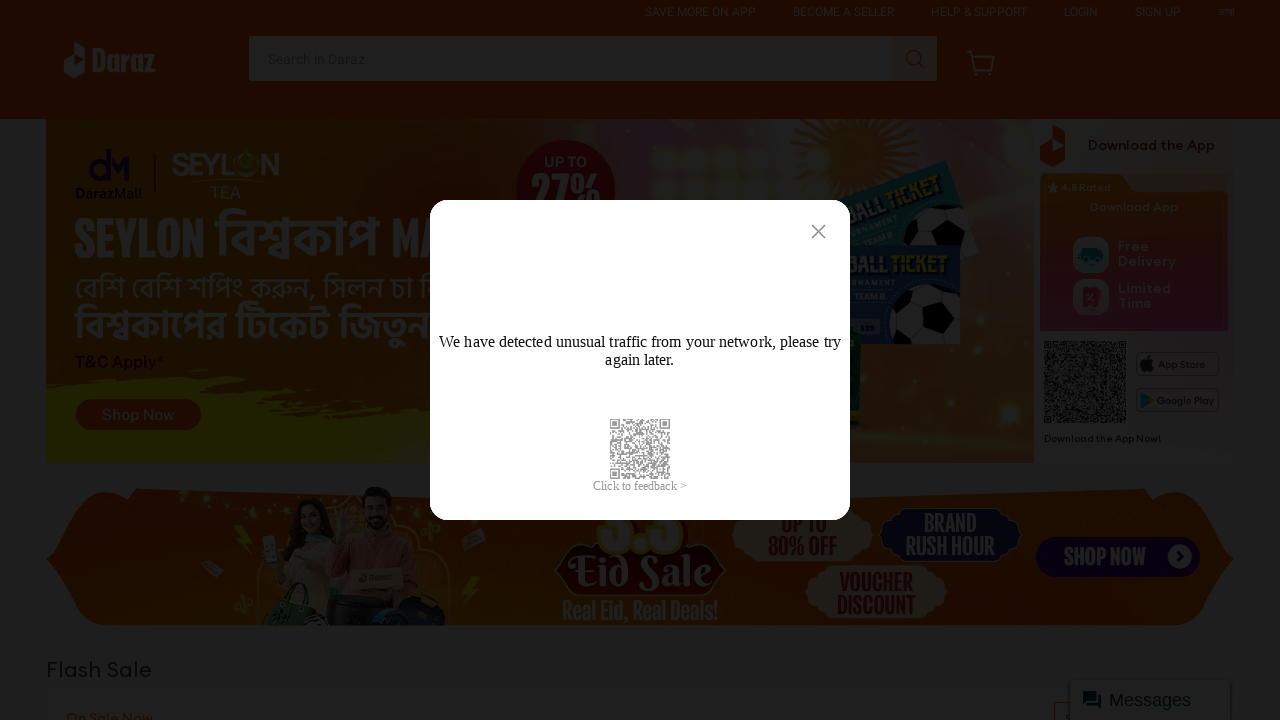

Verified page title contains 'Daraz' or 'Online Shopping'
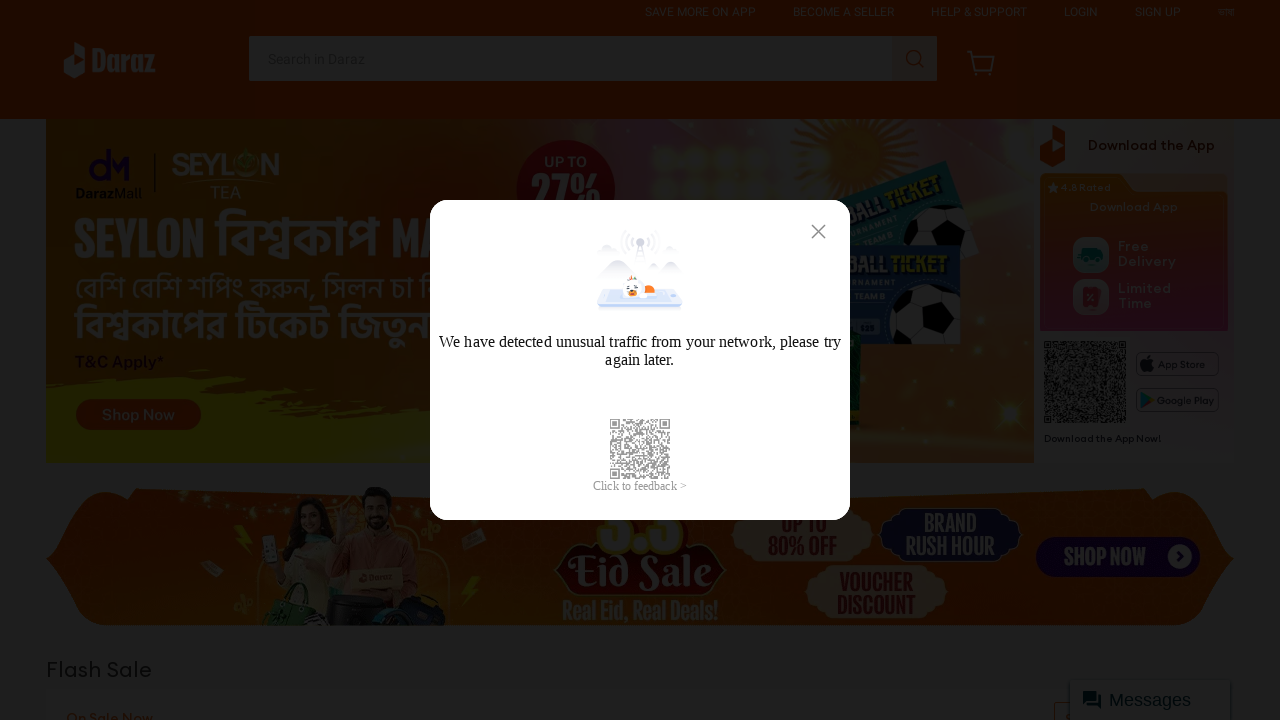

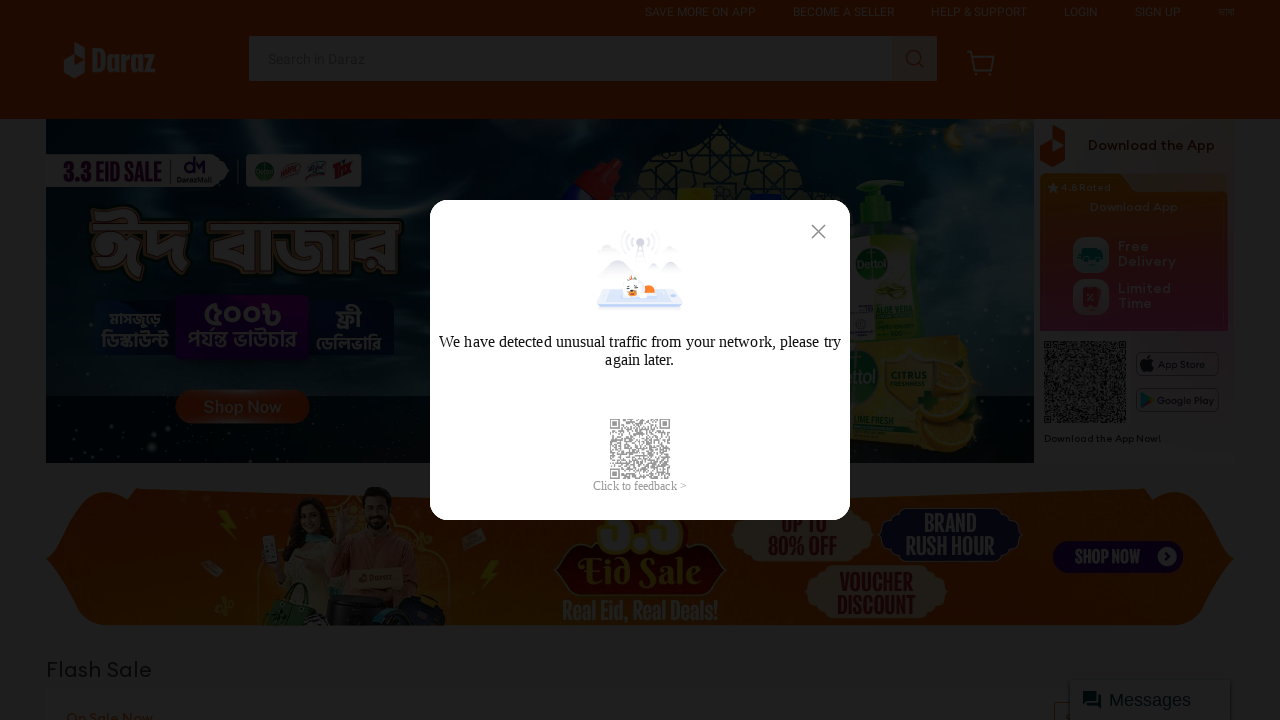